Tests the add/remove elements functionality by clicking add button multiple times to create elements, then deleting them one by one

Starting URL: https://the-internet.herokuapp.com/

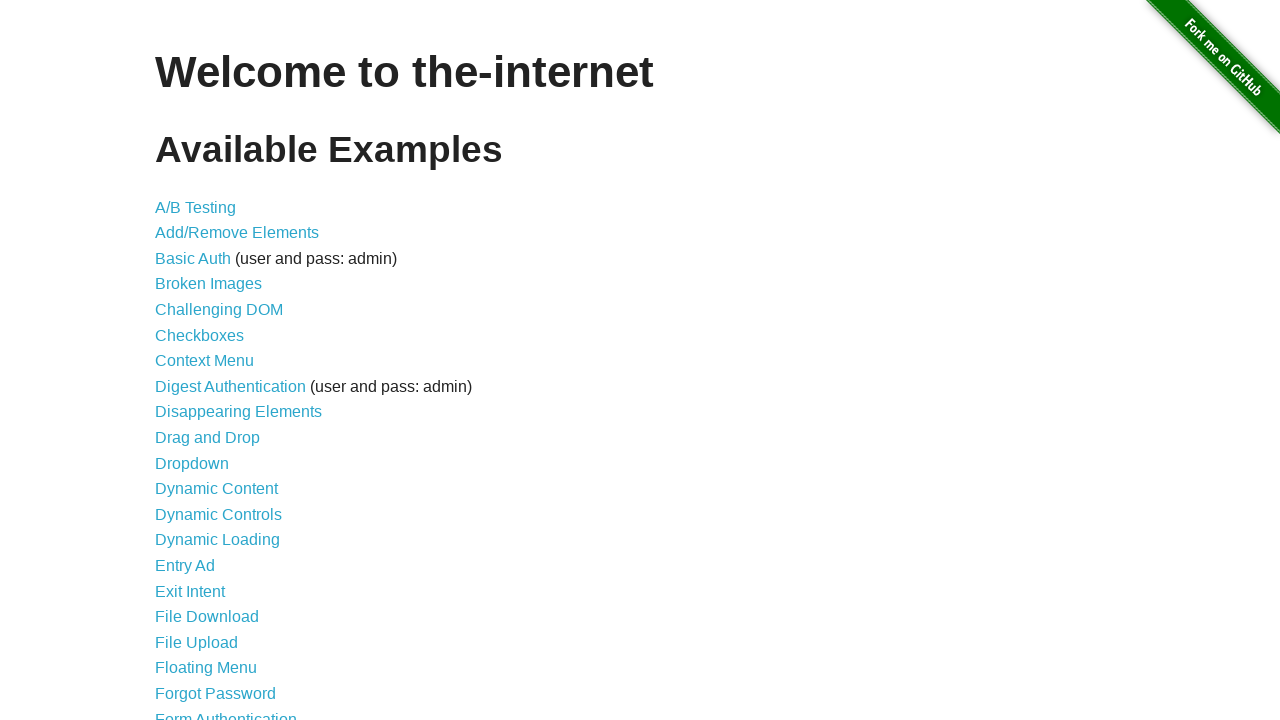

Clicked on Add/Remove Elements link at (237, 233) on xpath=//a[@href='/add_remove_elements/']
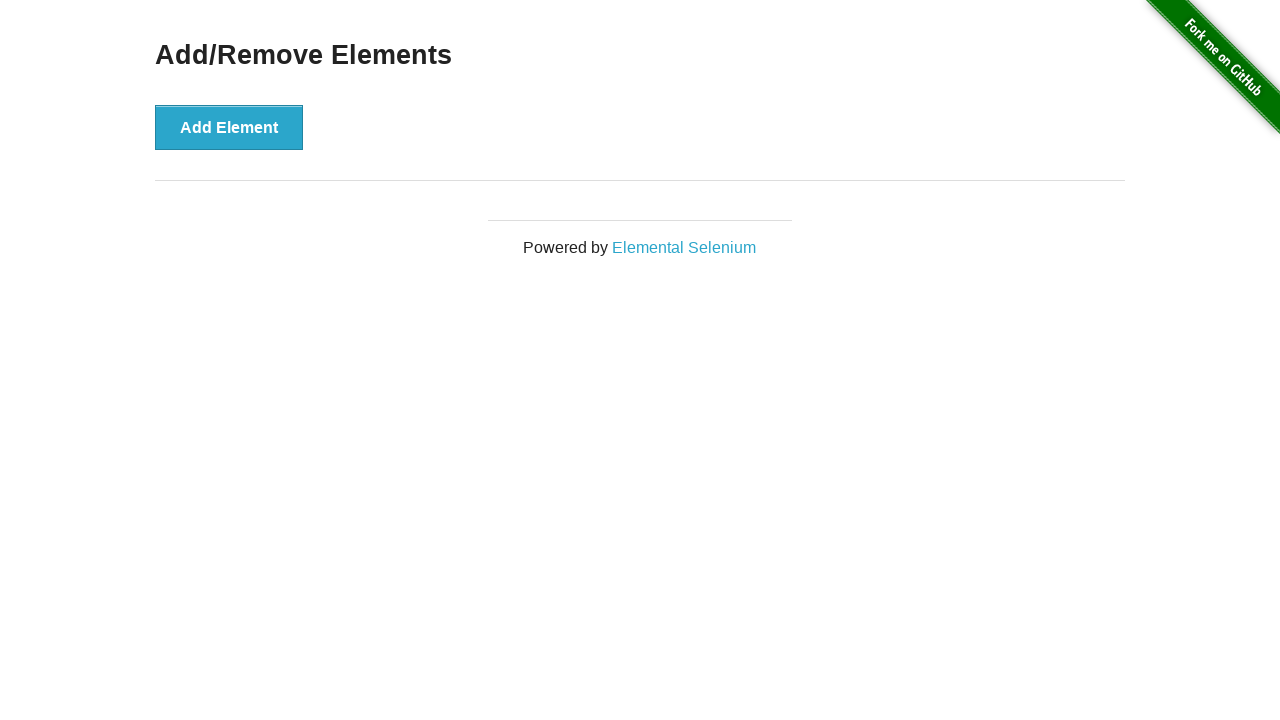

Clicked Add Element button to create first element at (229, 127) on xpath=//button[text()="Add Element"]
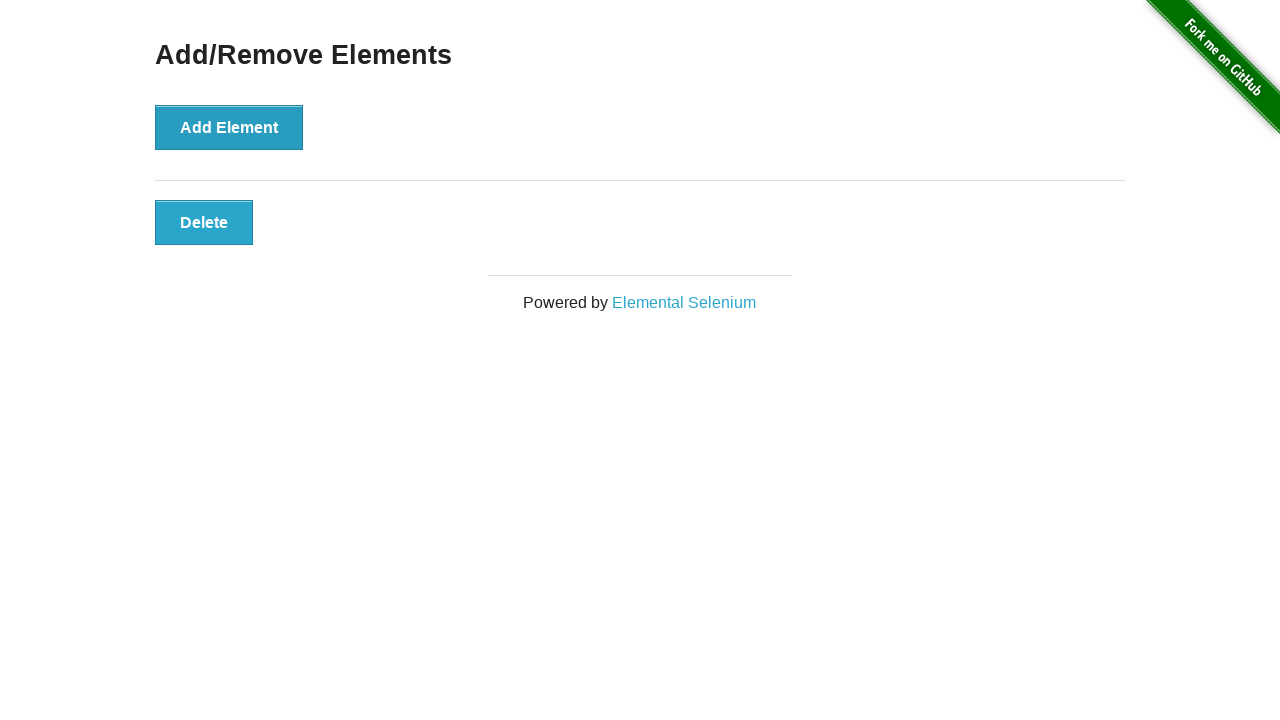

Verified that one Delete button exists
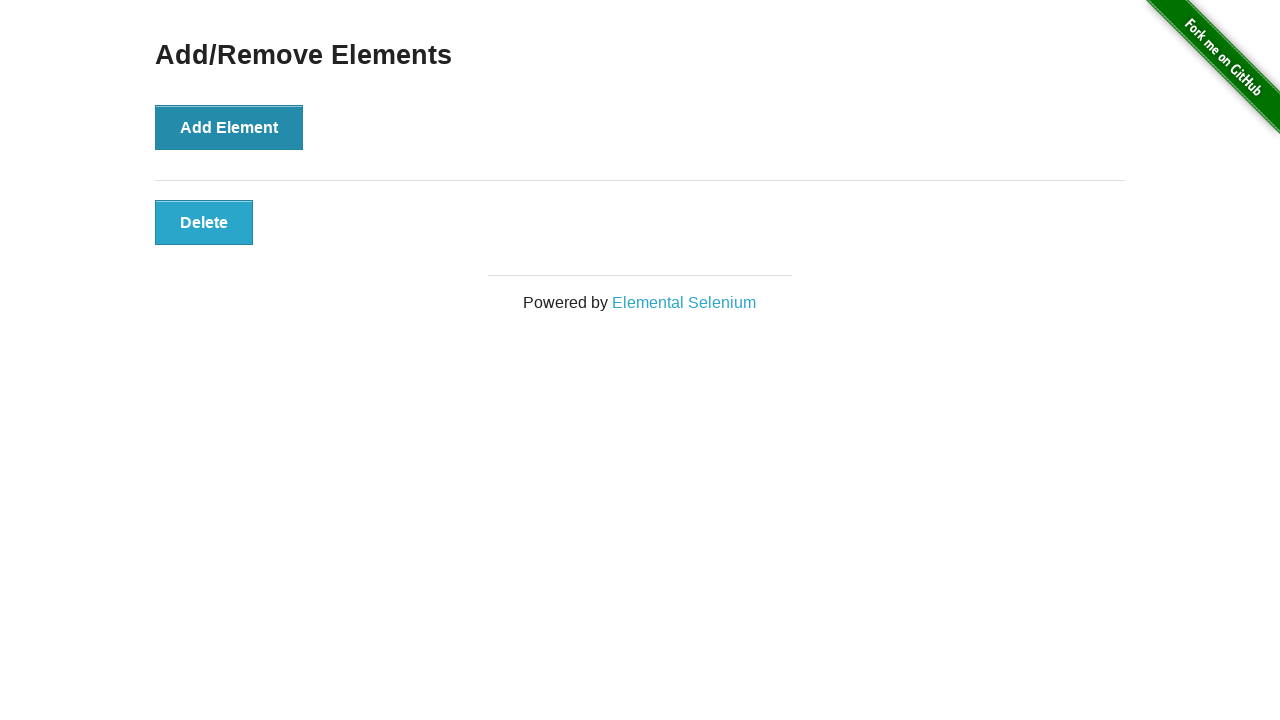

Clicked Delete button to remove the first element at (204, 222) on xpath=//button[text()="Delete"]
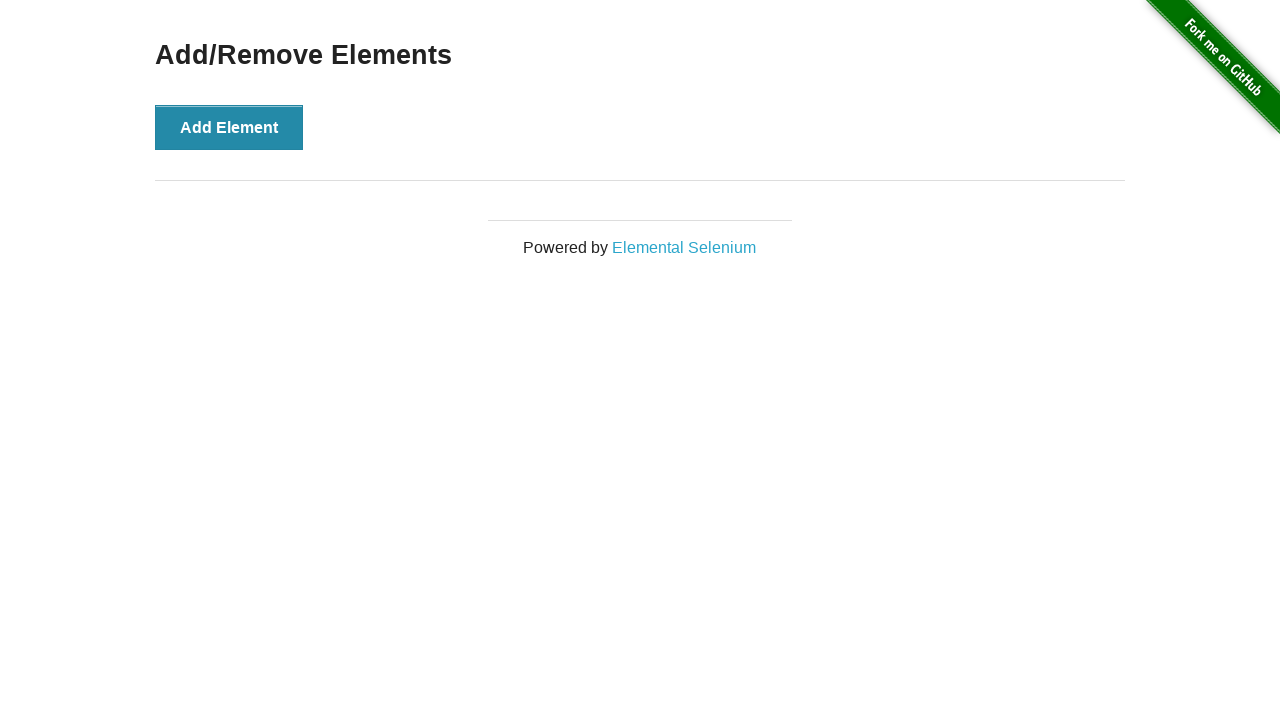

Clicked Add Element button (iteration 1) at (229, 127) on xpath=//button[text()="Add Element"]
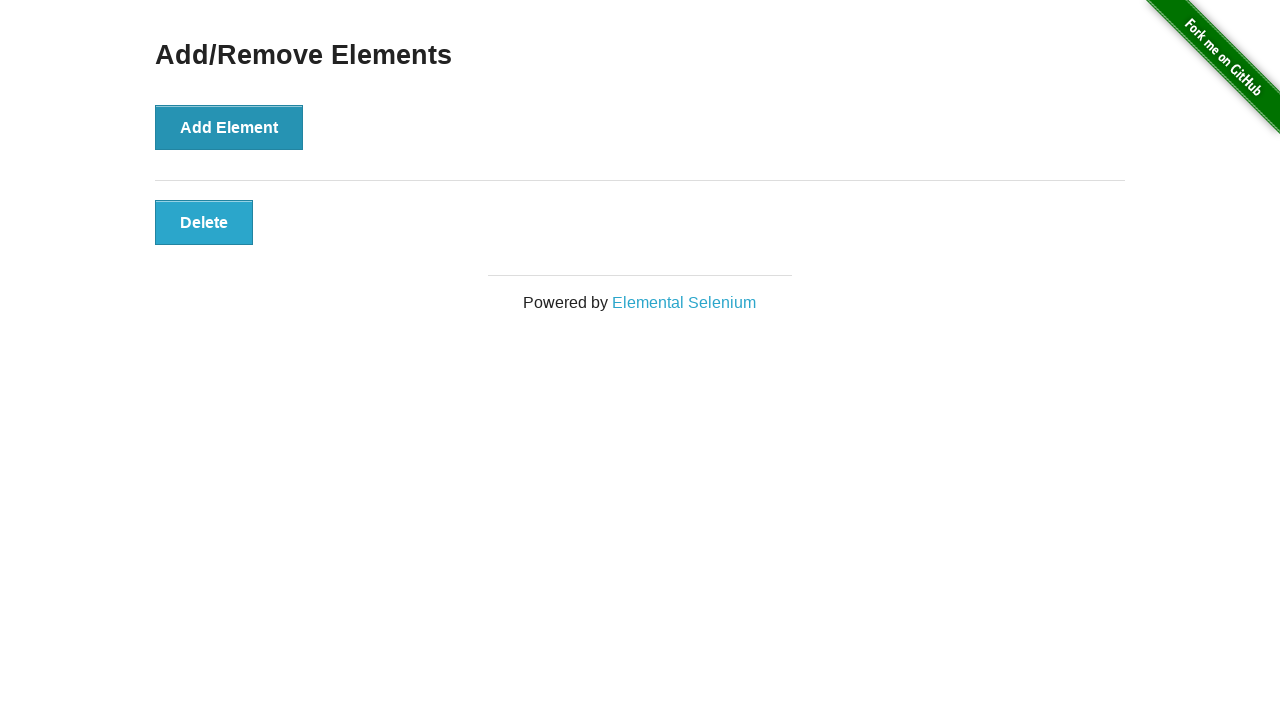

Verified that 1 Delete button(s) exist after adding element
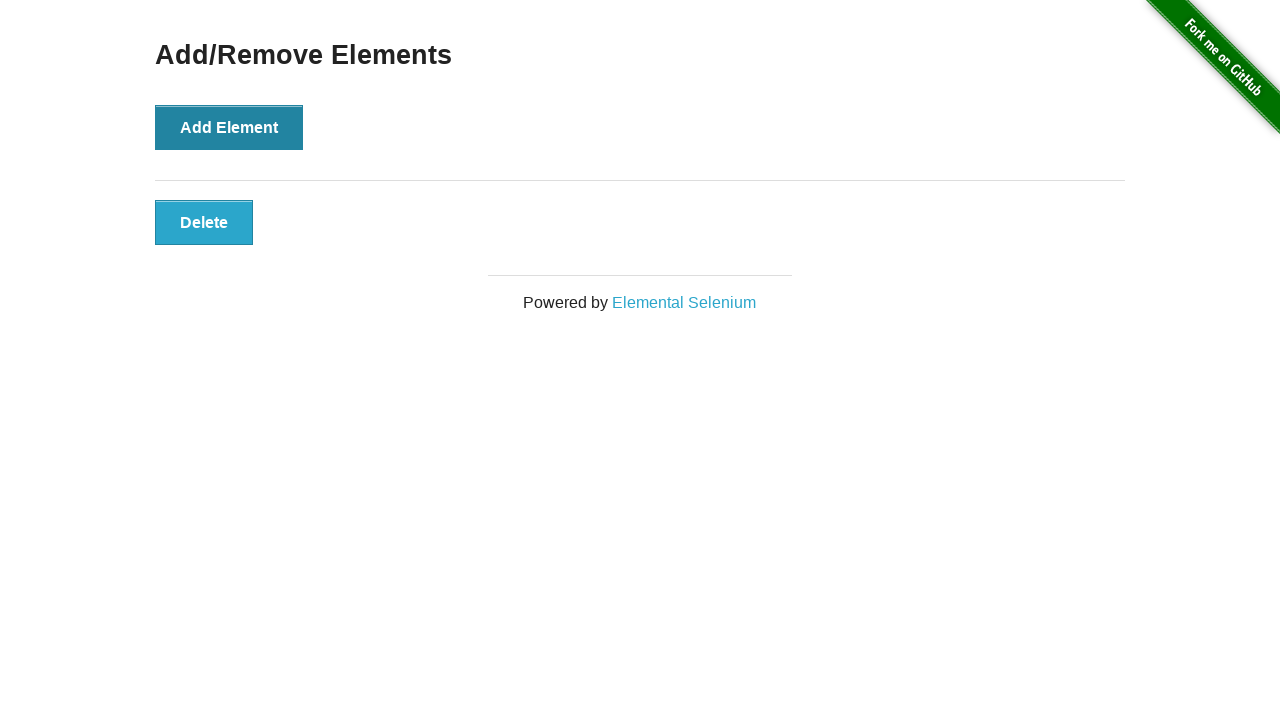

Clicked Add Element button (iteration 2) at (229, 127) on xpath=//button[text()="Add Element"]
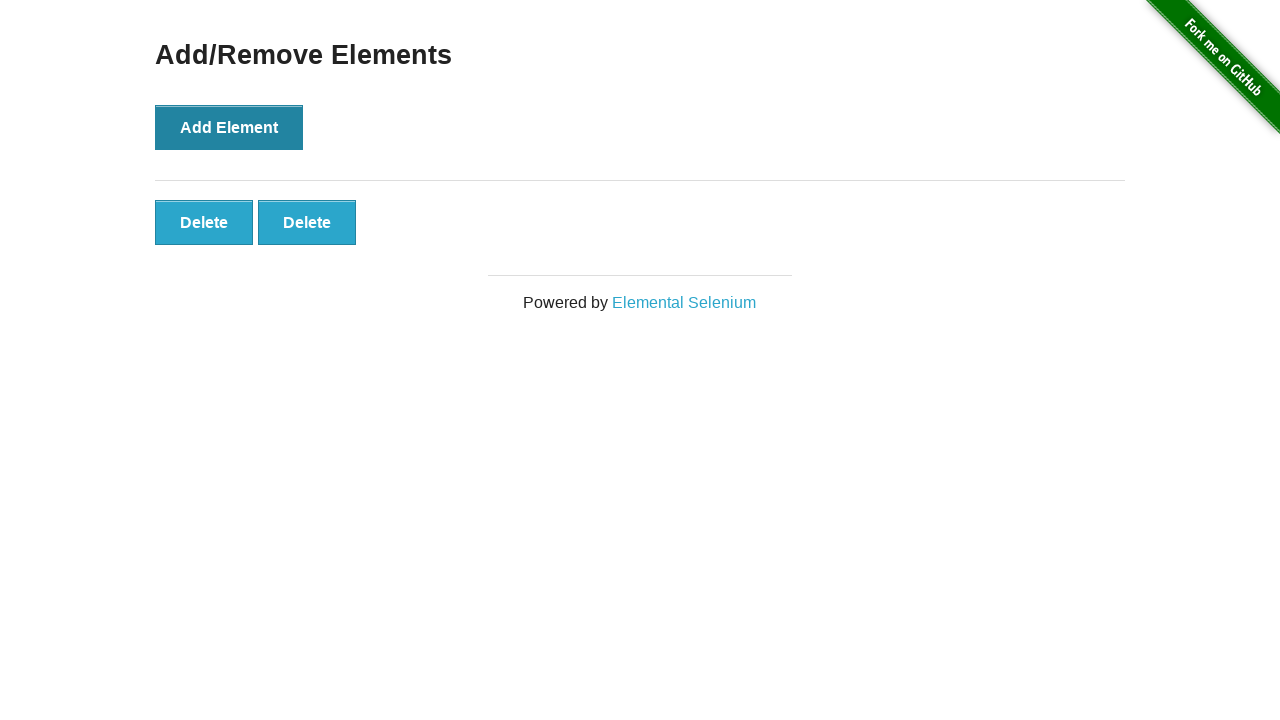

Verified that 2 Delete button(s) exist after adding element
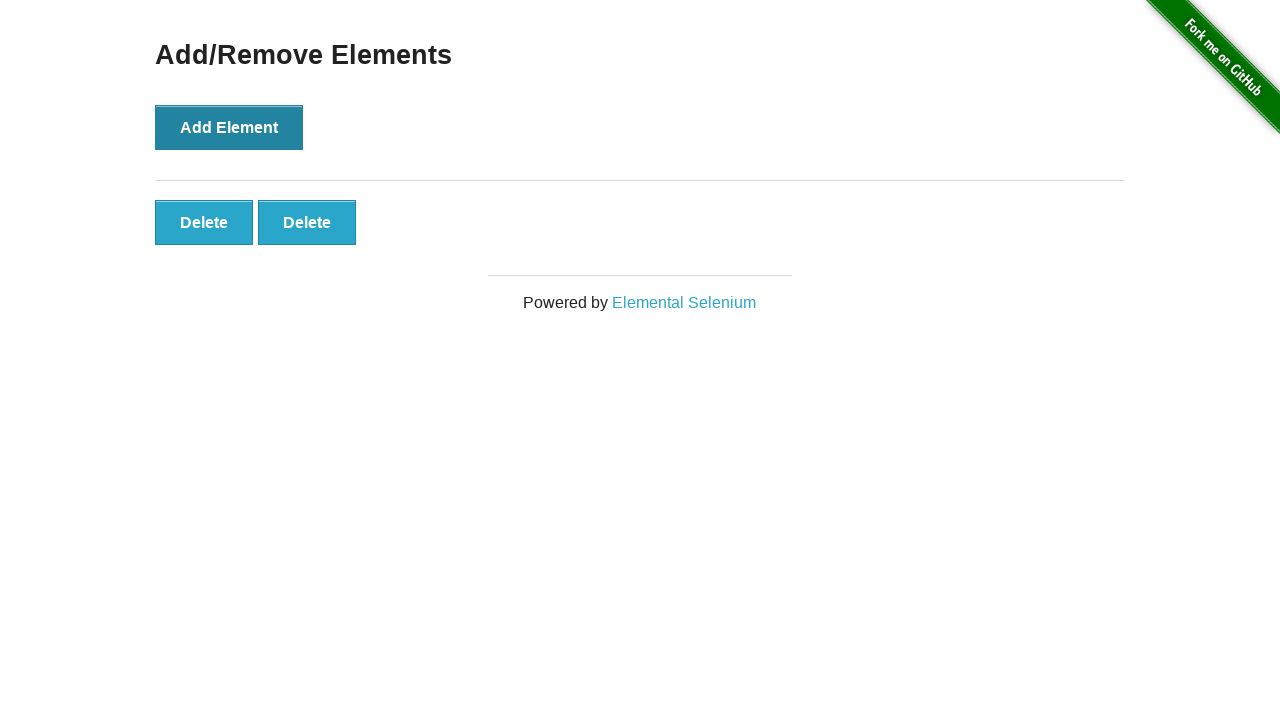

Clicked Add Element button (iteration 3) at (229, 127) on xpath=//button[text()="Add Element"]
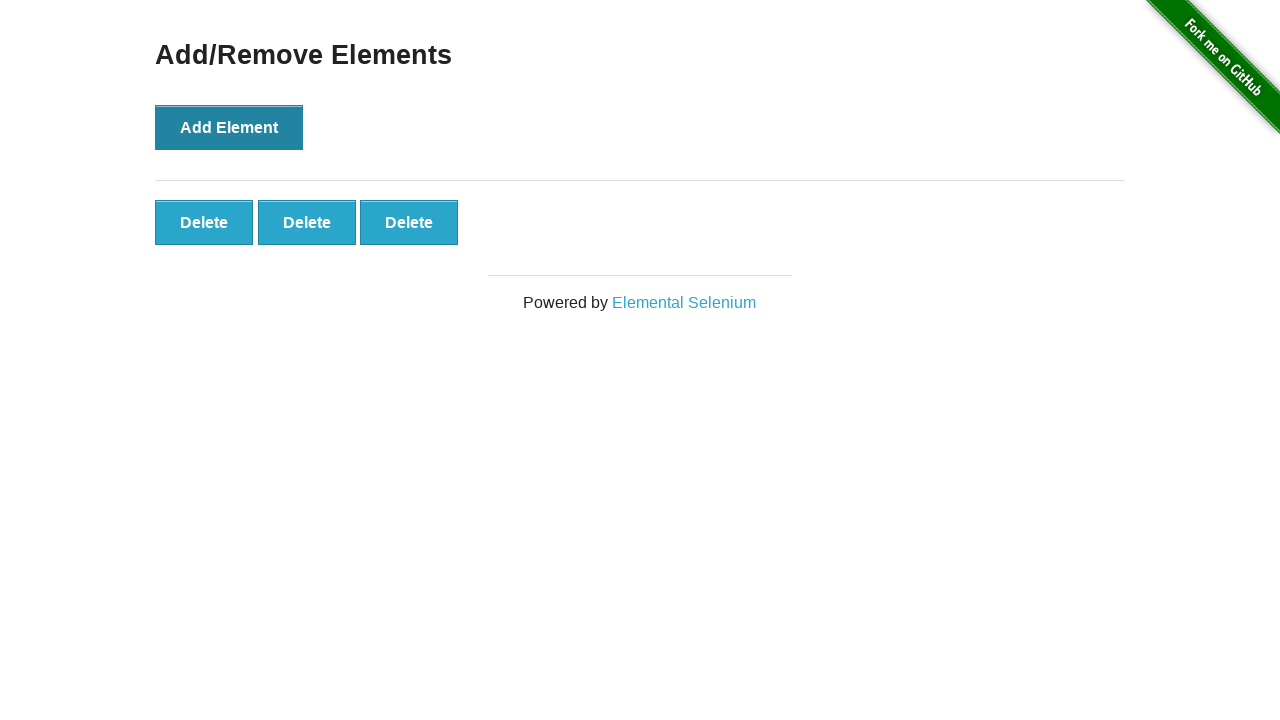

Verified that 3 Delete button(s) exist after adding element
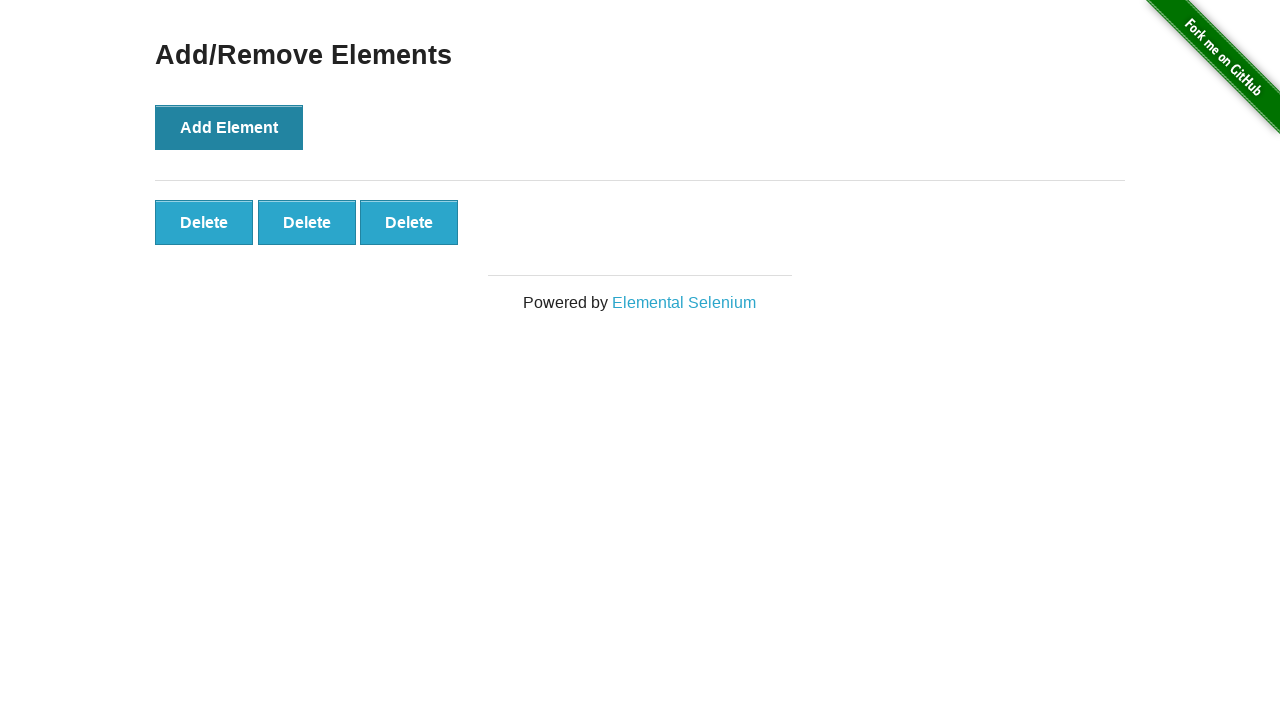

Clicked Add Element button (iteration 4) at (229, 127) on xpath=//button[text()="Add Element"]
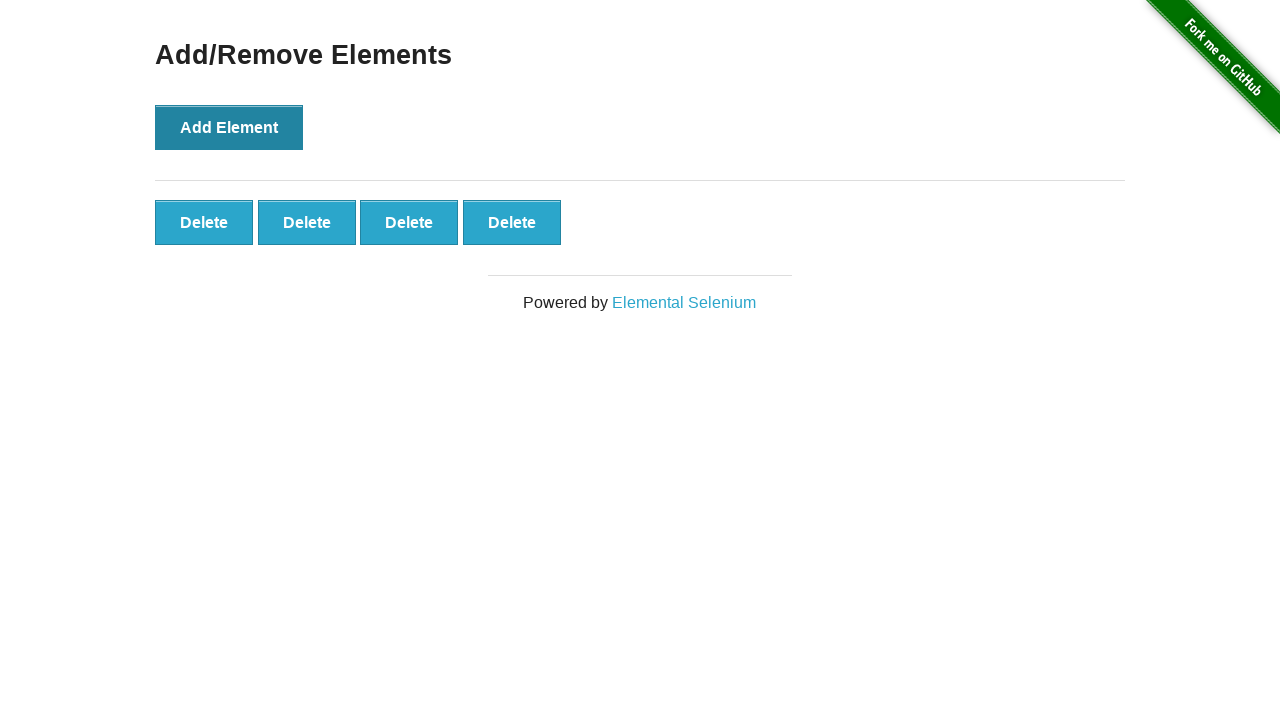

Verified that 4 Delete button(s) exist after adding element
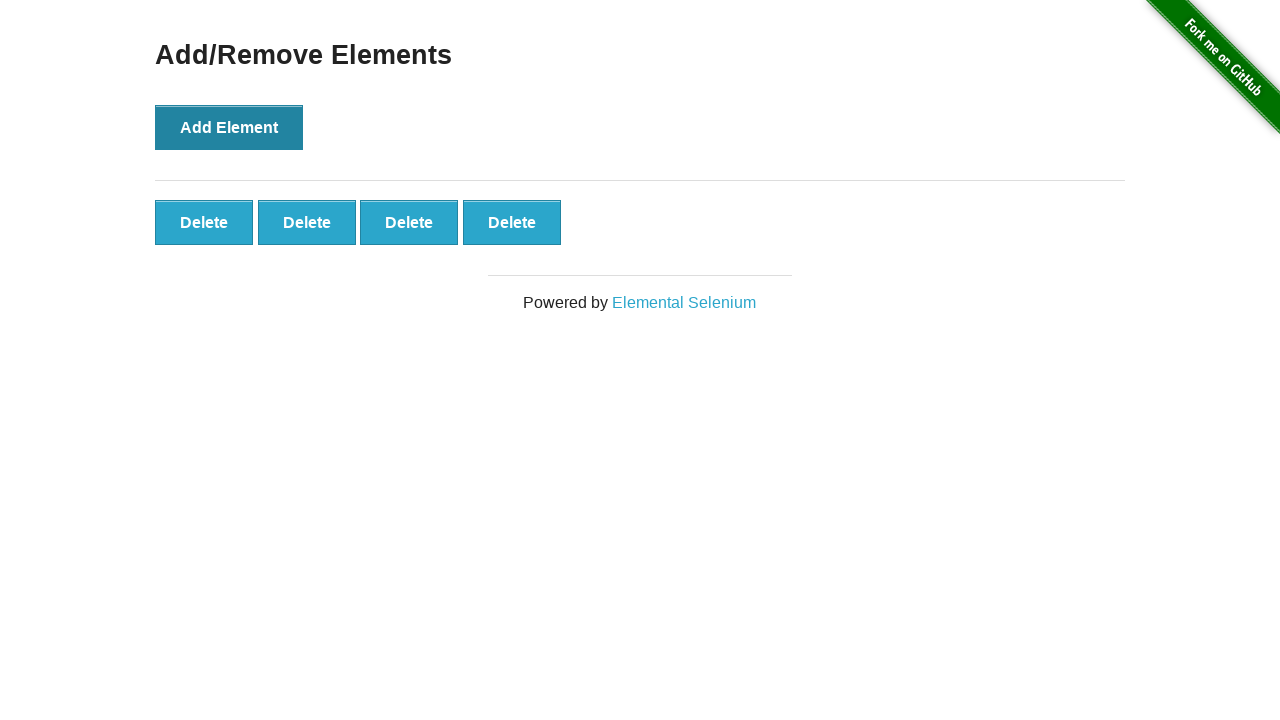

Clicked Add Element button (iteration 5) at (229, 127) on xpath=//button[text()="Add Element"]
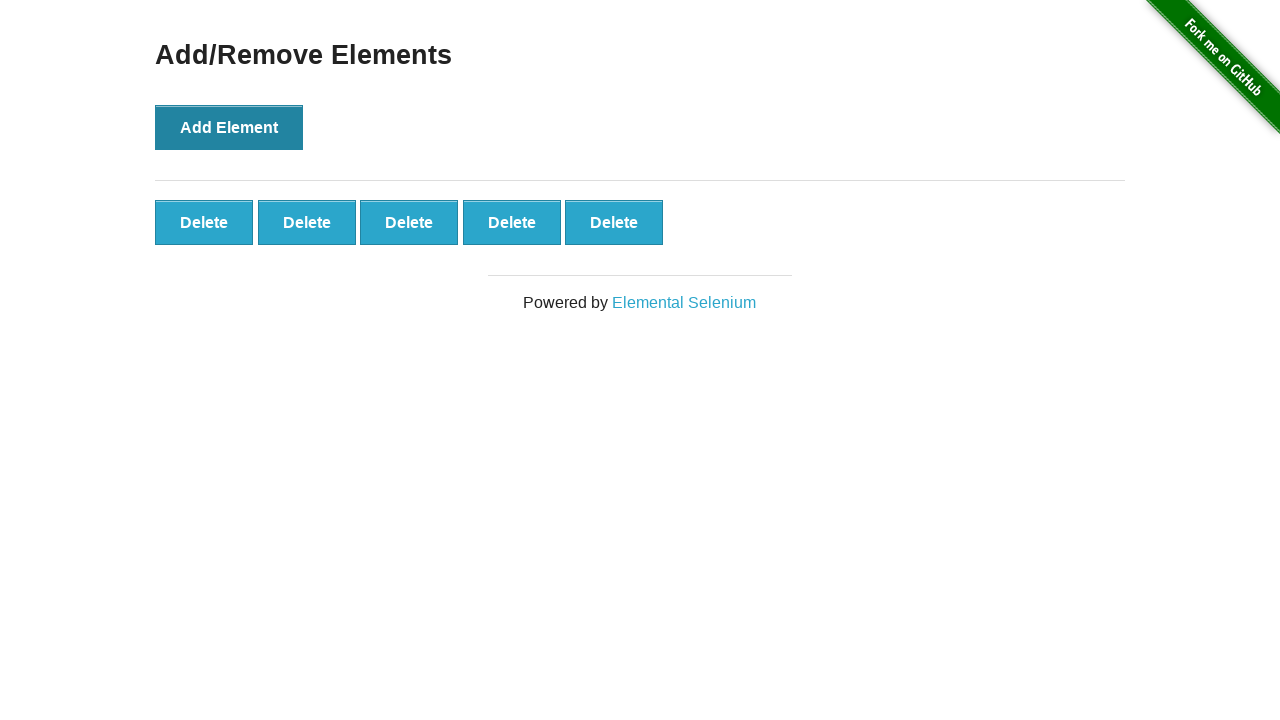

Verified that 5 Delete button(s) exist after adding element
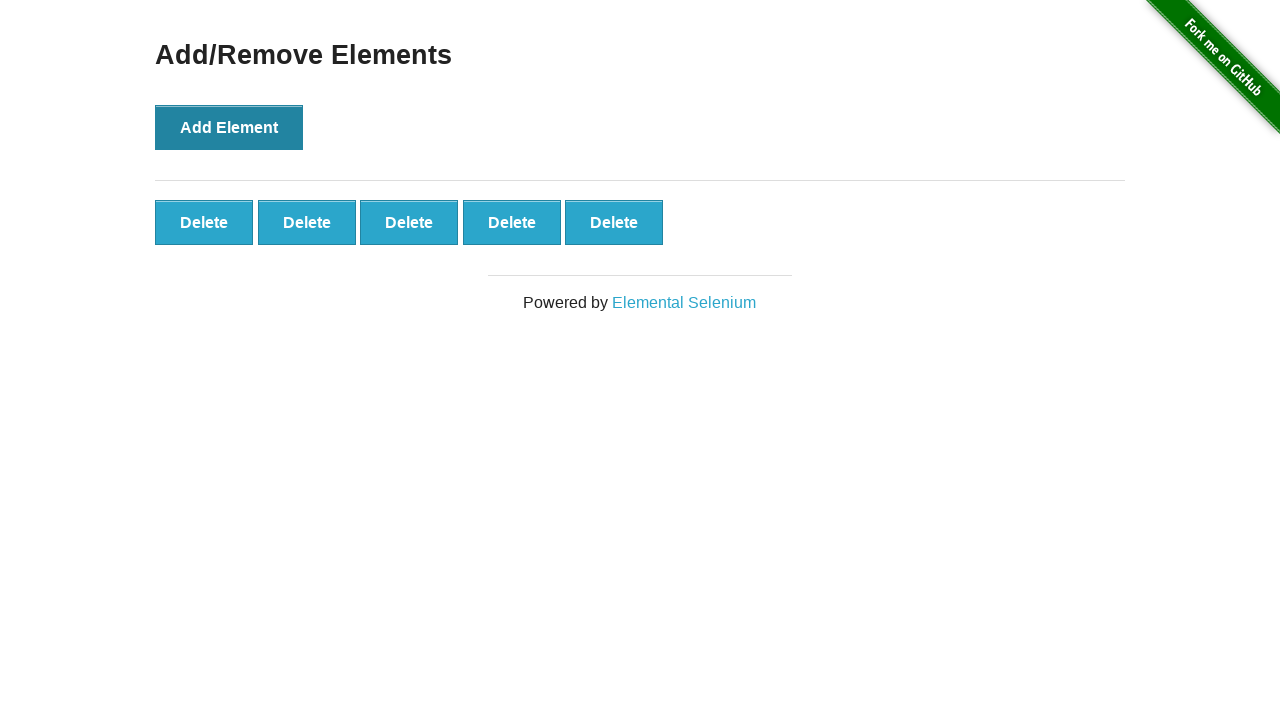

Clicked Delete button to remove element (remaining target: 4) at (614, 222) on //button[text()="Delete"][5]
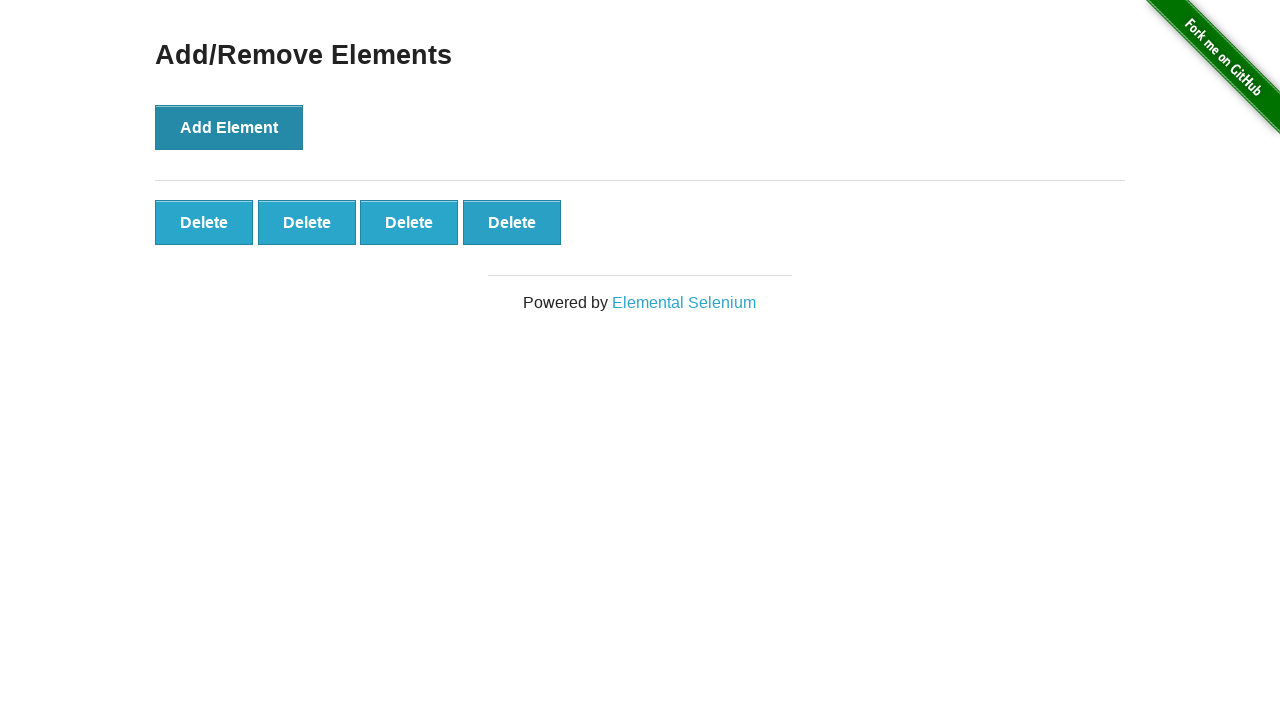

Verified that 4 Delete button(s) remain after deletion
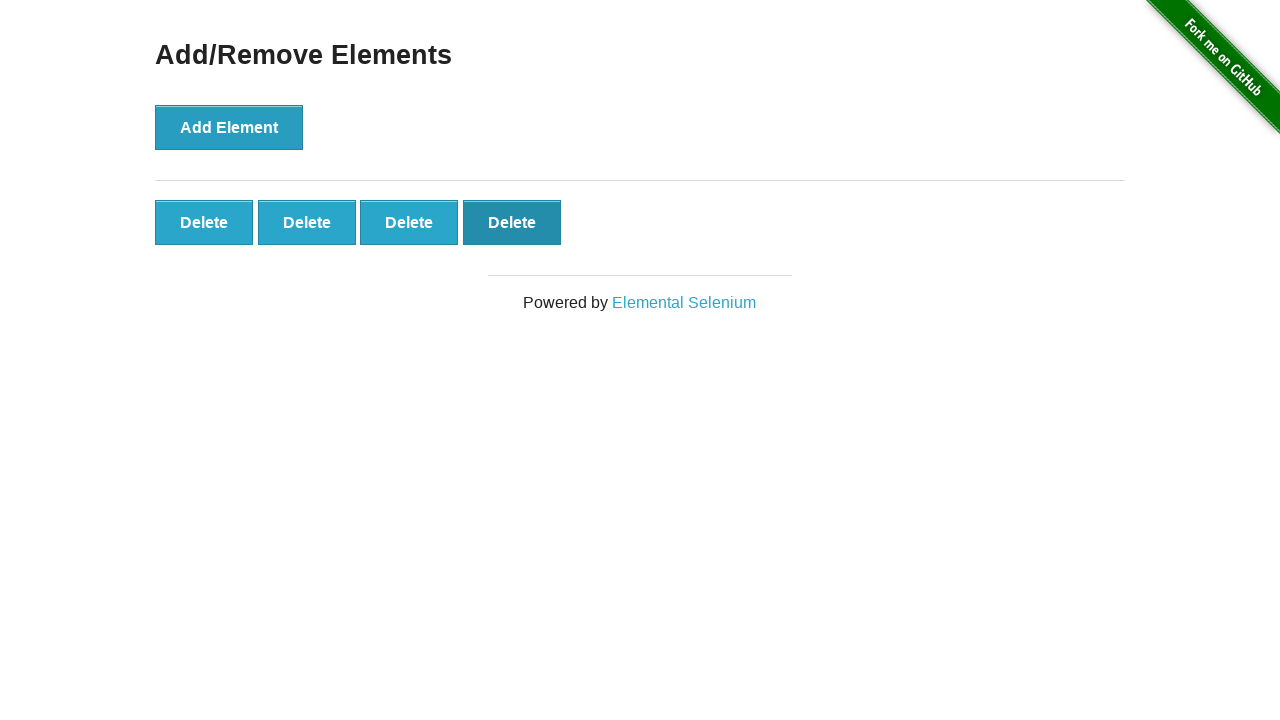

Clicked Delete button to remove element (remaining target: 3) at (512, 222) on //button[text()="Delete"][4]
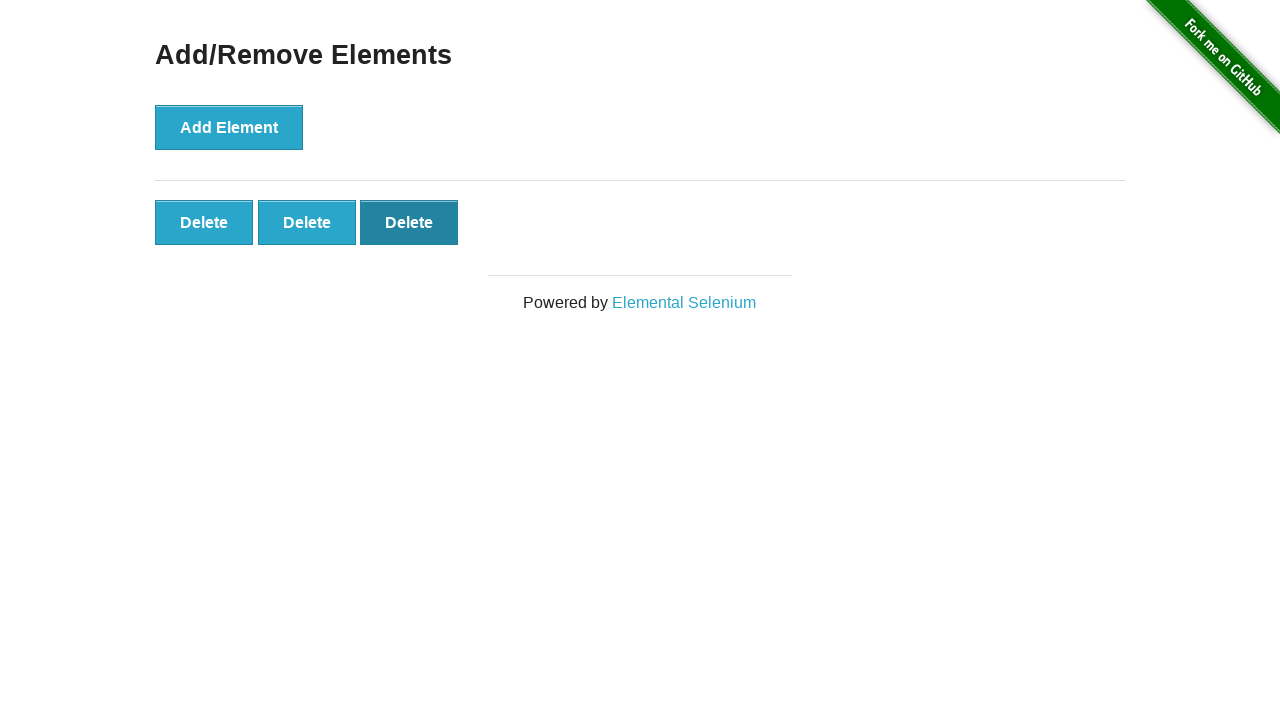

Verified that 3 Delete button(s) remain after deletion
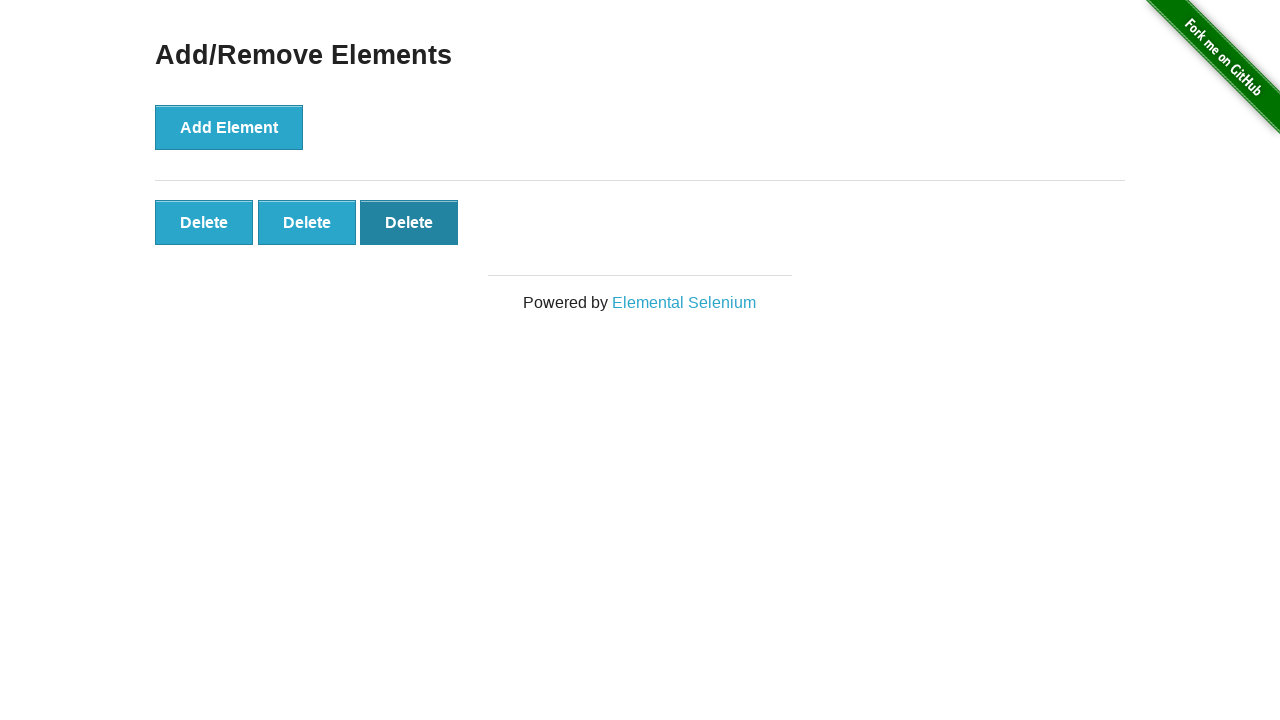

Clicked Delete button to remove element (remaining target: 2) at (409, 222) on //button[text()="Delete"][3]
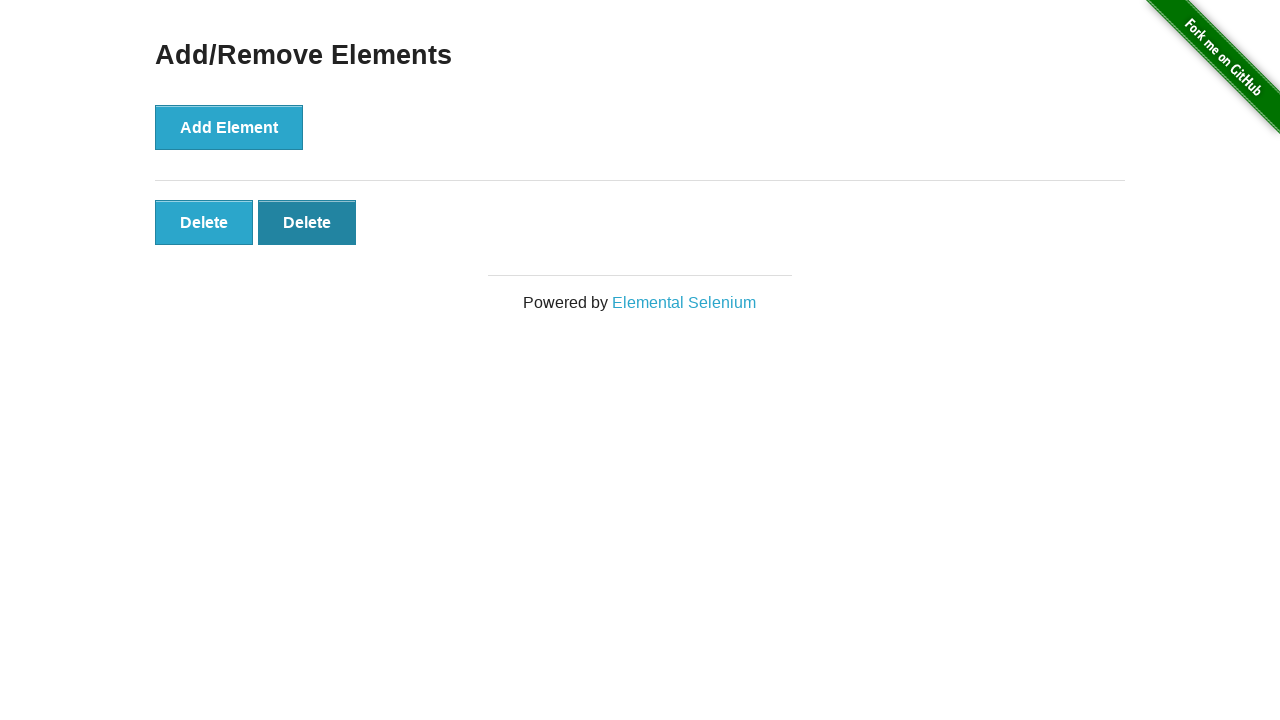

Verified that 2 Delete button(s) remain after deletion
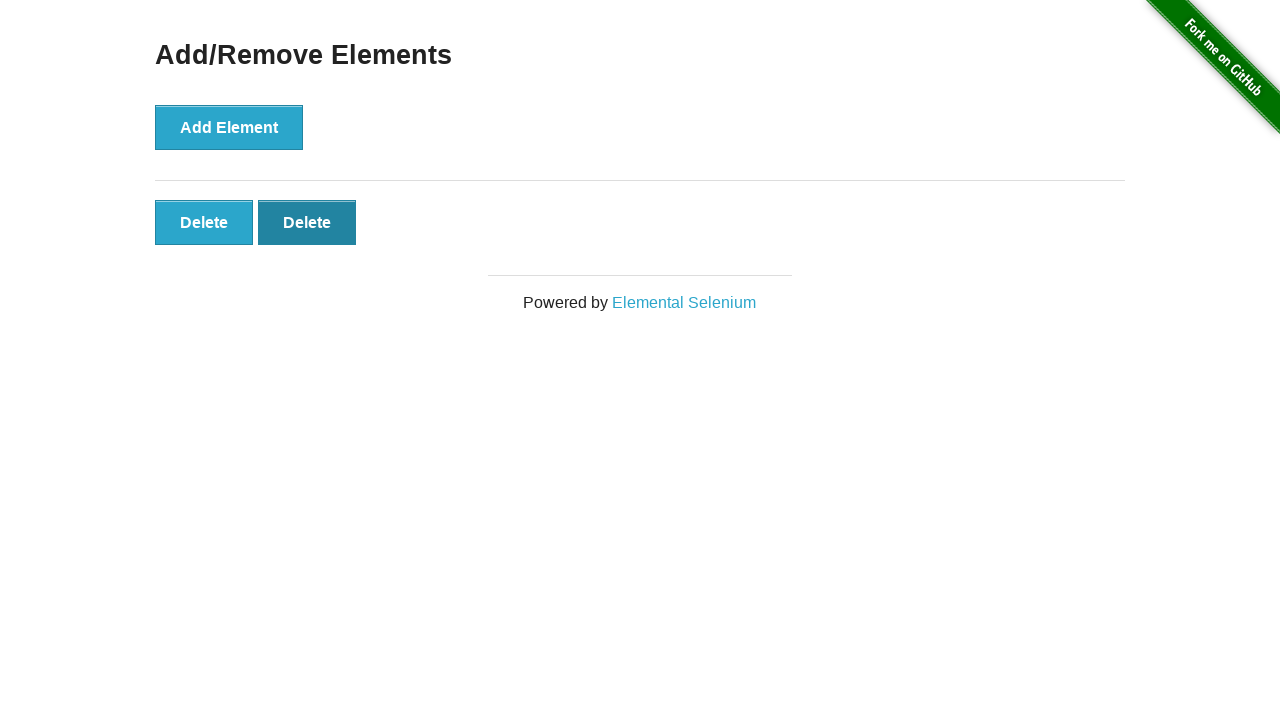

Clicked Delete button to remove element (remaining target: 1) at (307, 222) on //button[text()="Delete"][2]
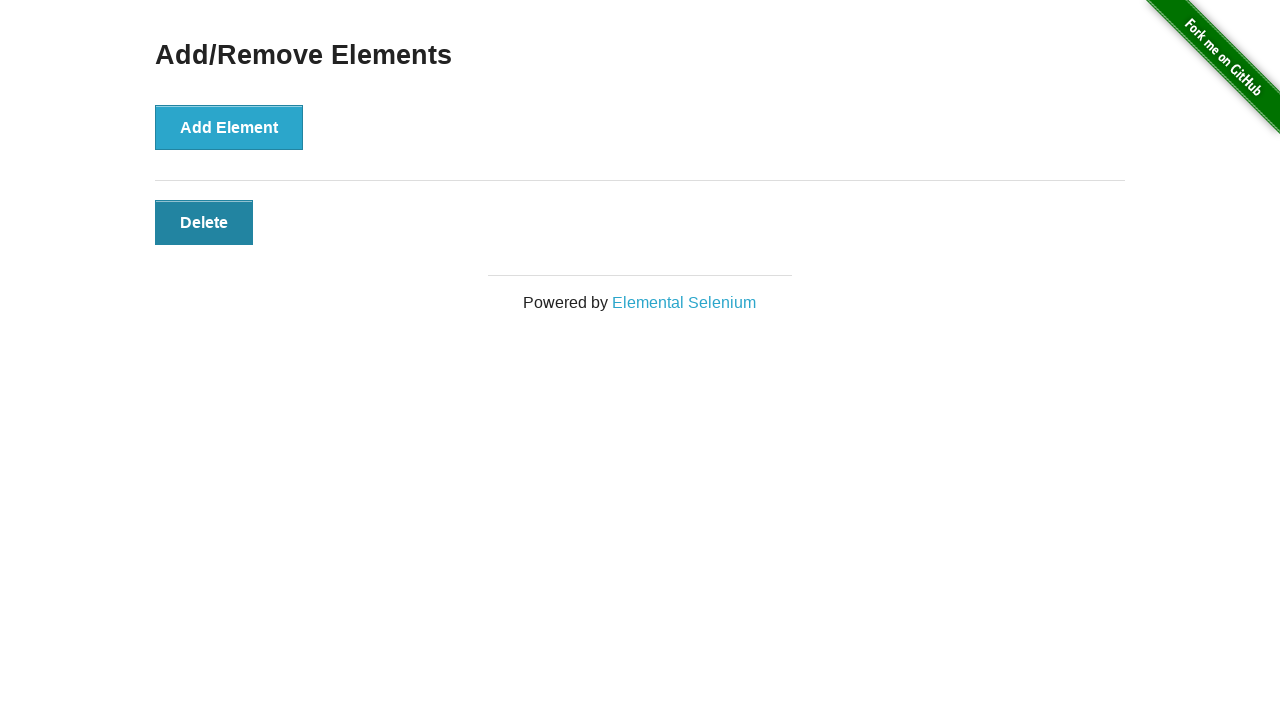

Verified that 1 Delete button(s) remain after deletion
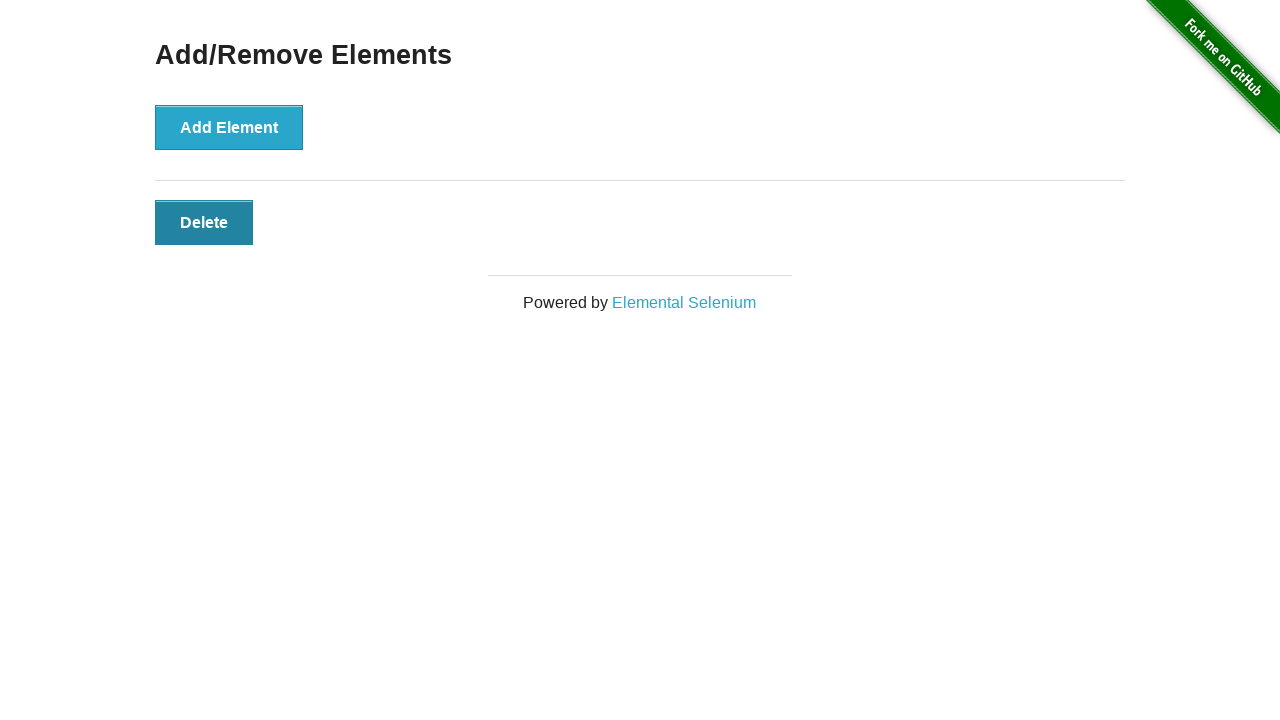

Clicked Delete button to remove element (remaining target: 0) at (204, 222) on //button[text()="Delete"][1]
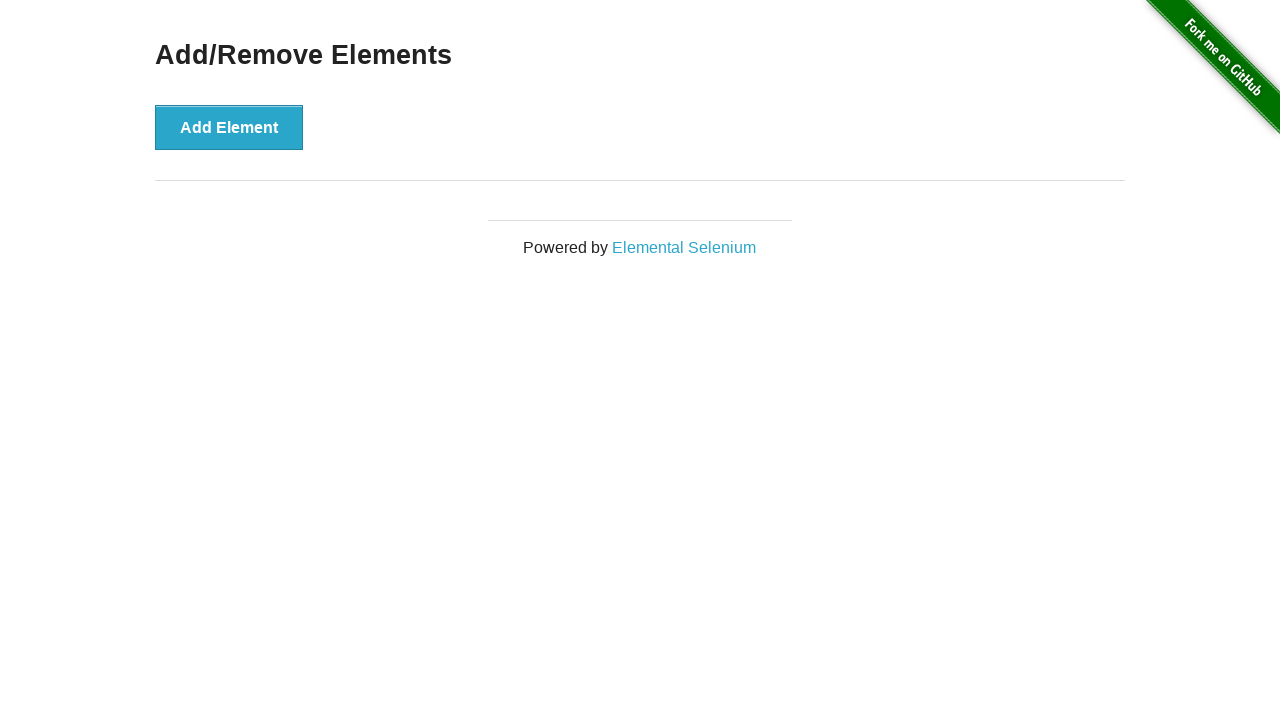

Verified that 0 Delete button(s) remain after deletion
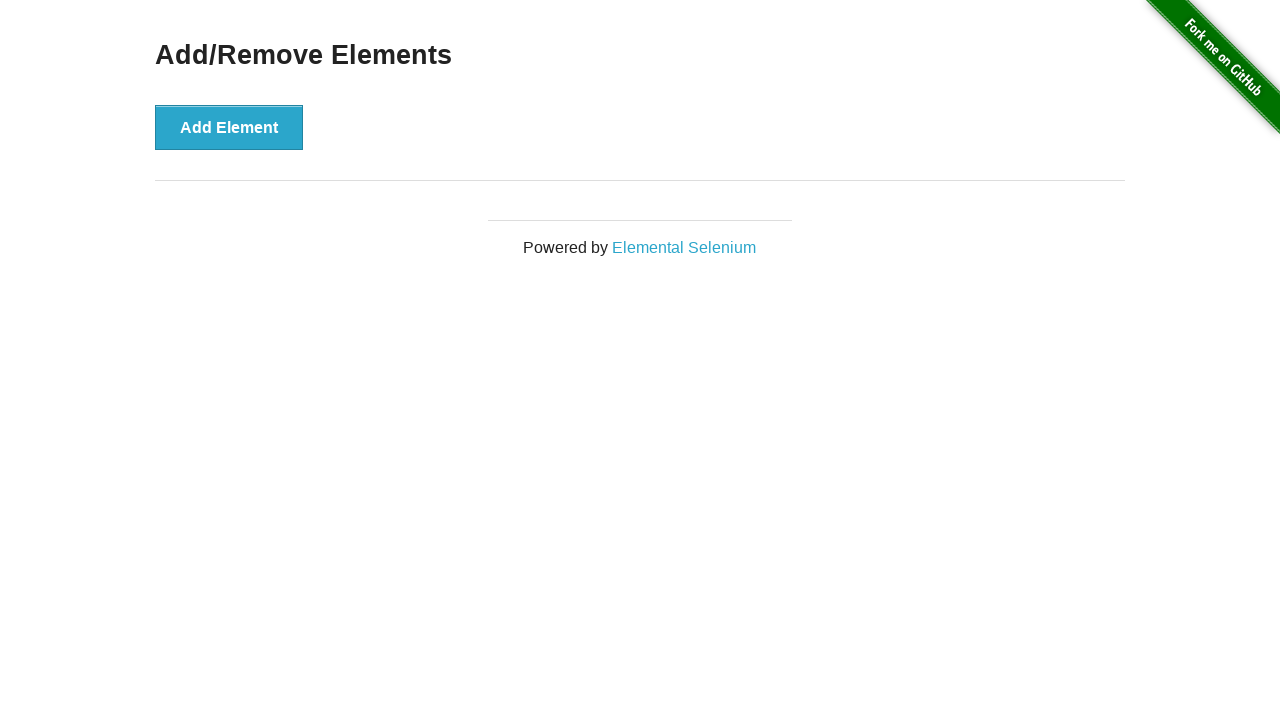

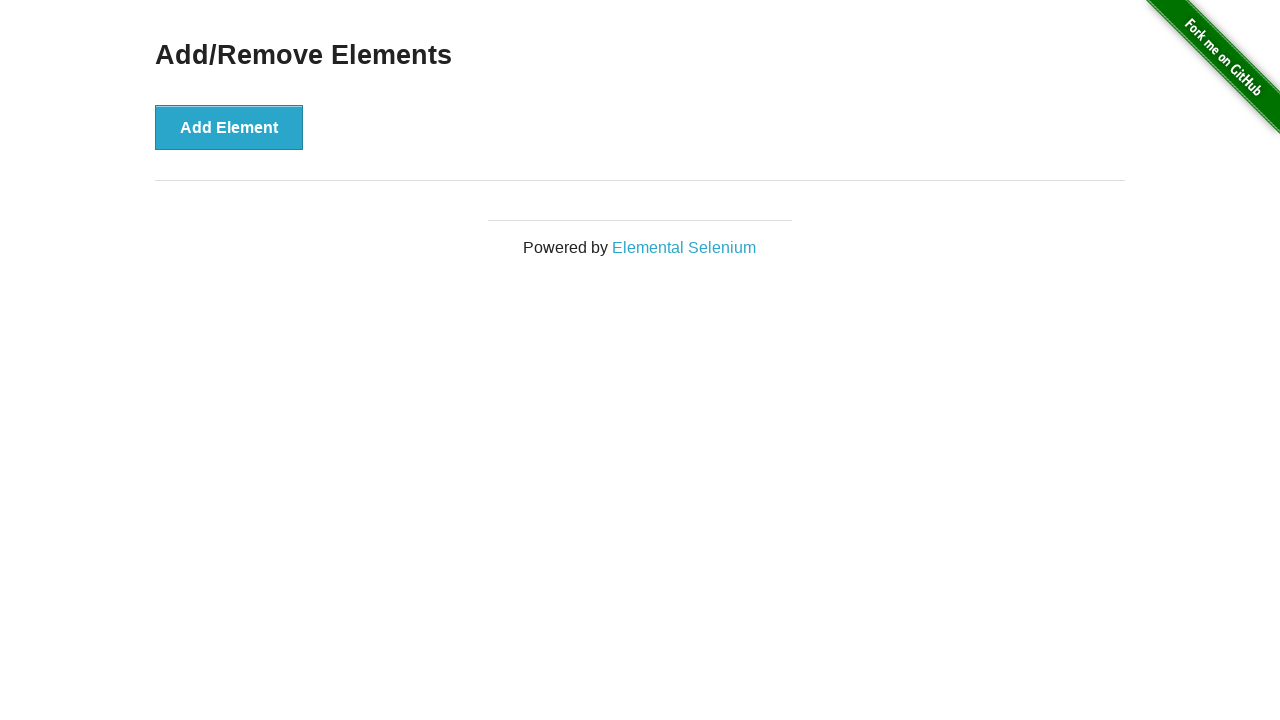